Navigates to a jobs website, clicks on the Jobs link, and verifies that the page title matches the expected title

Starting URL: https://alchemy.hguy.co/jobs/

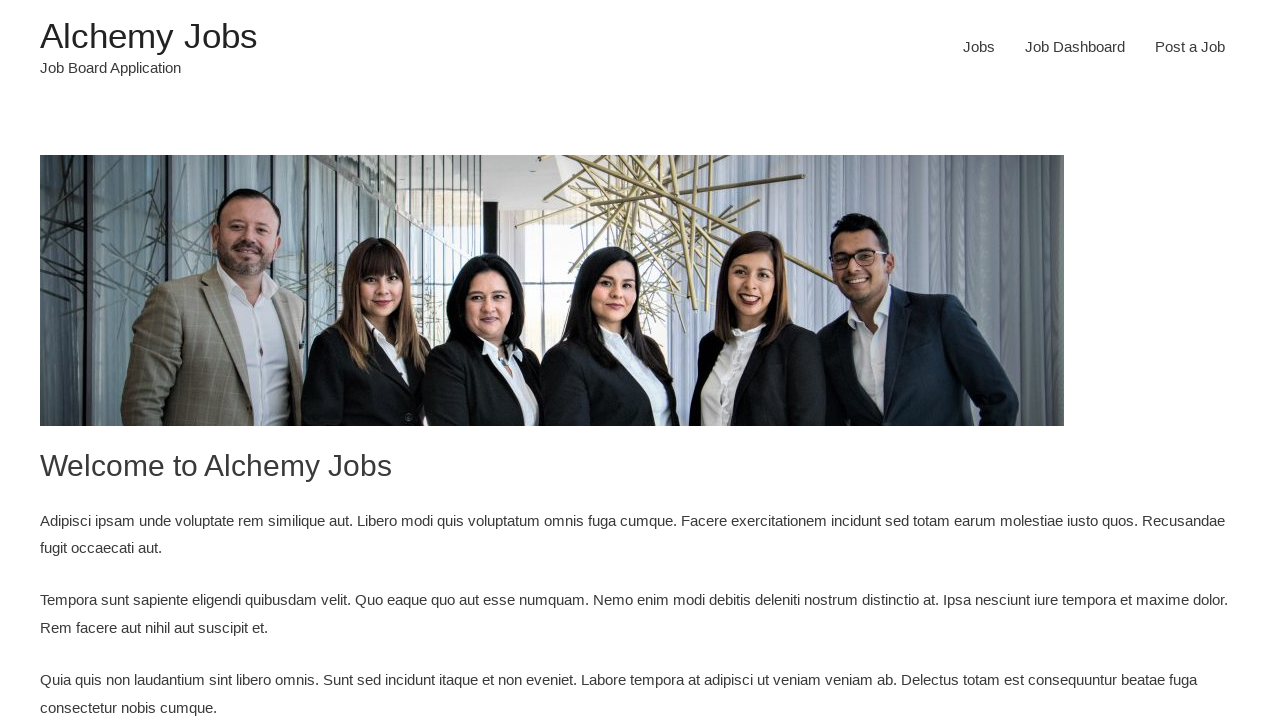

Clicked on the Jobs link at (979, 47) on xpath=//a[normalize-space()='Jobs']
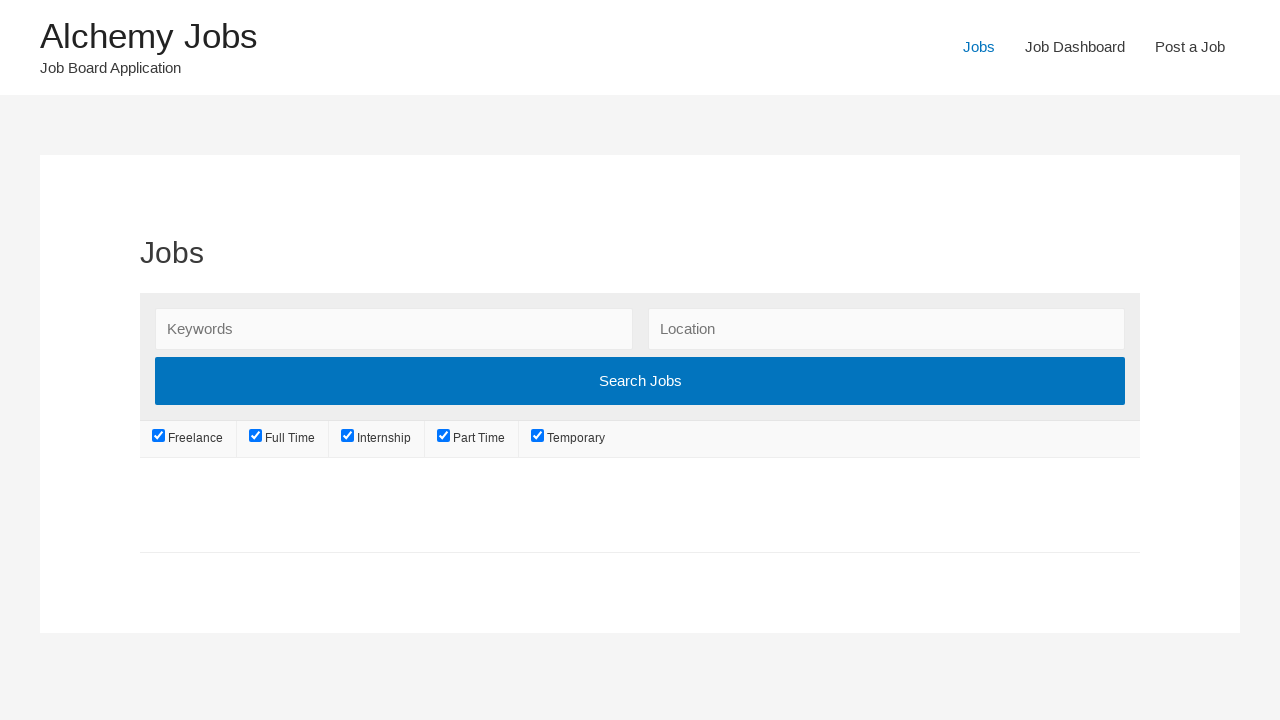

Waited for page to reach domcontentloaded state
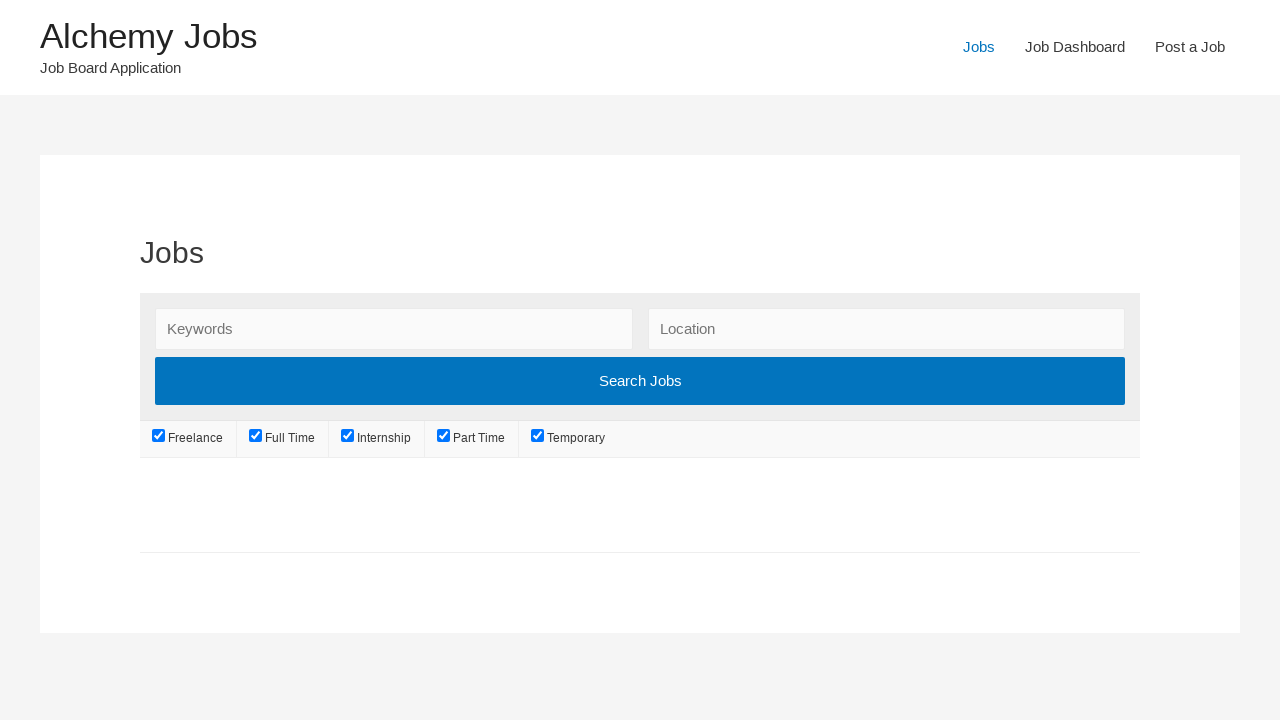

Retrieved page title: 'Jobs – Alchemy Jobs'
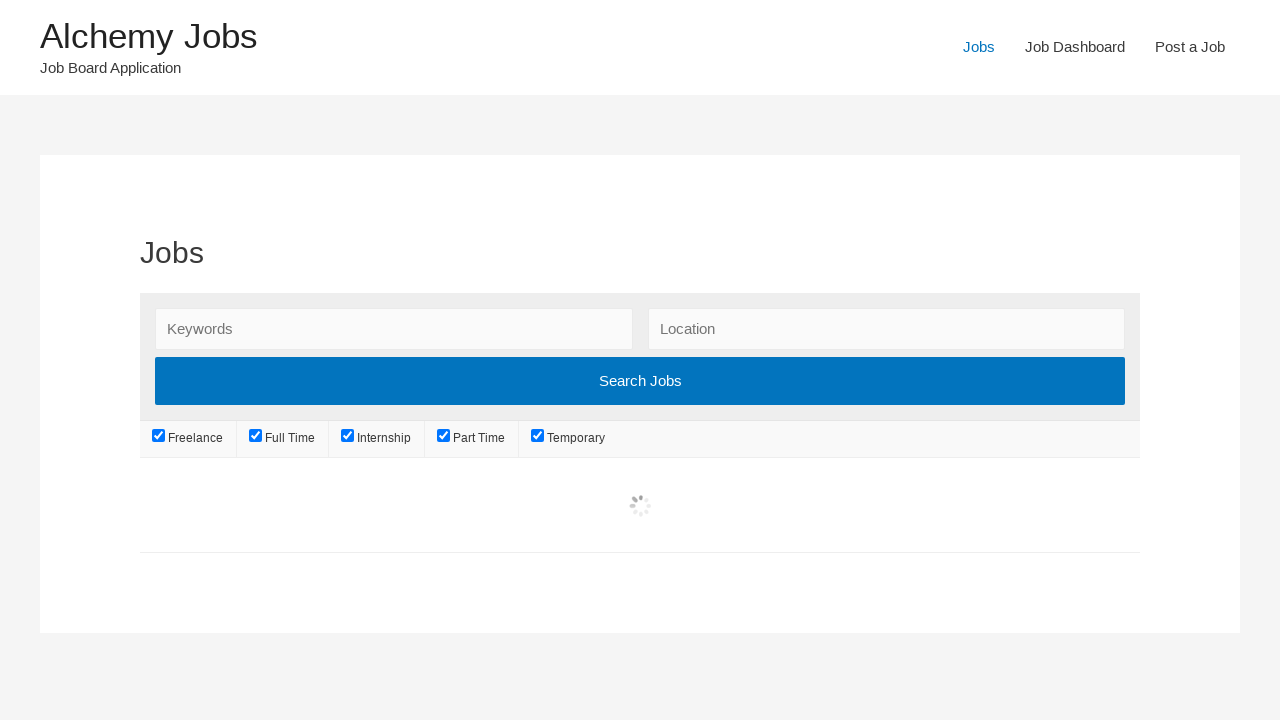

Verified page title matches expected title 'Jobs – Alchemy Jobs'
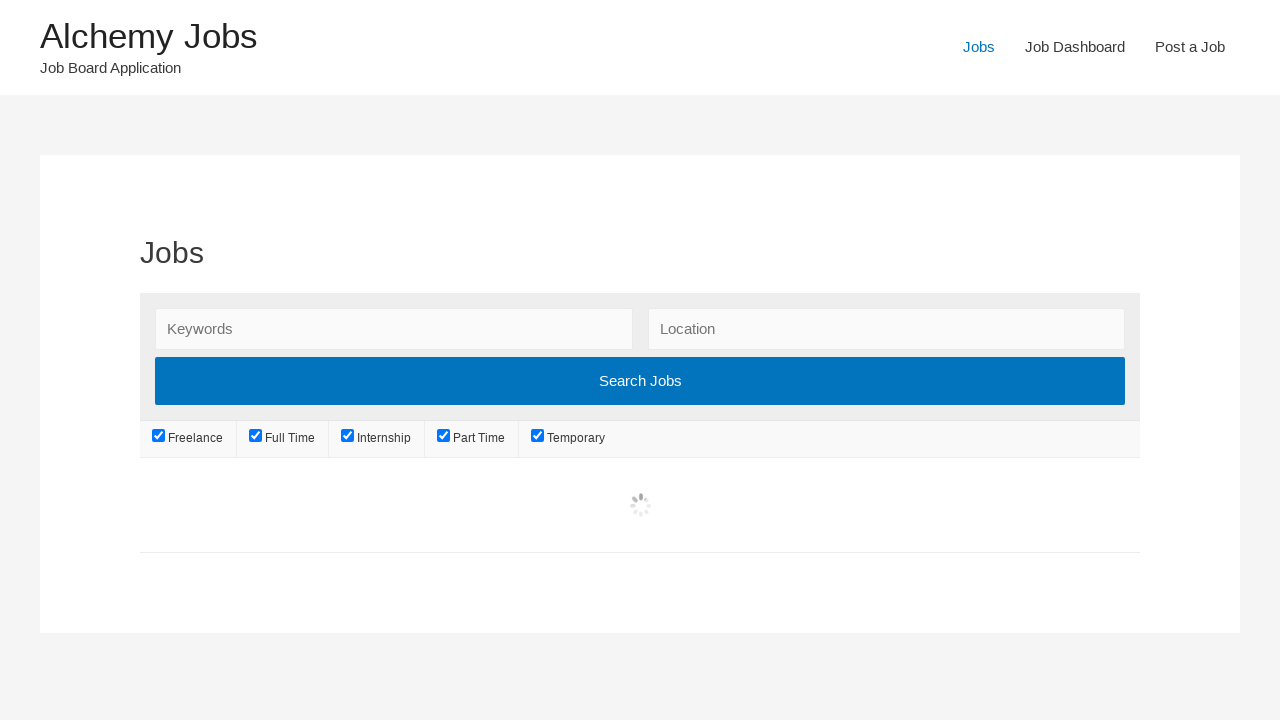

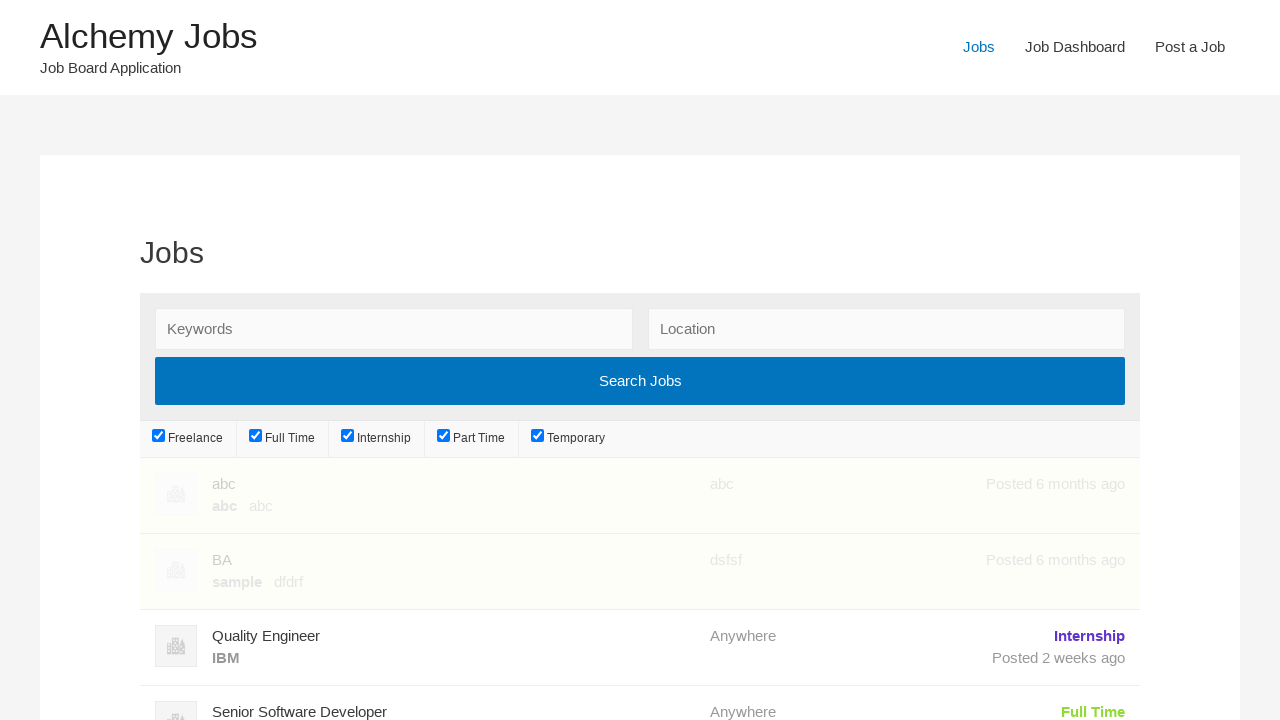